Tests web table by iterating through course rows to find Selenium courses and verify the table contains pricing information.

Starting URL: https://rahulshettyacademy.com/AutomationPractice/

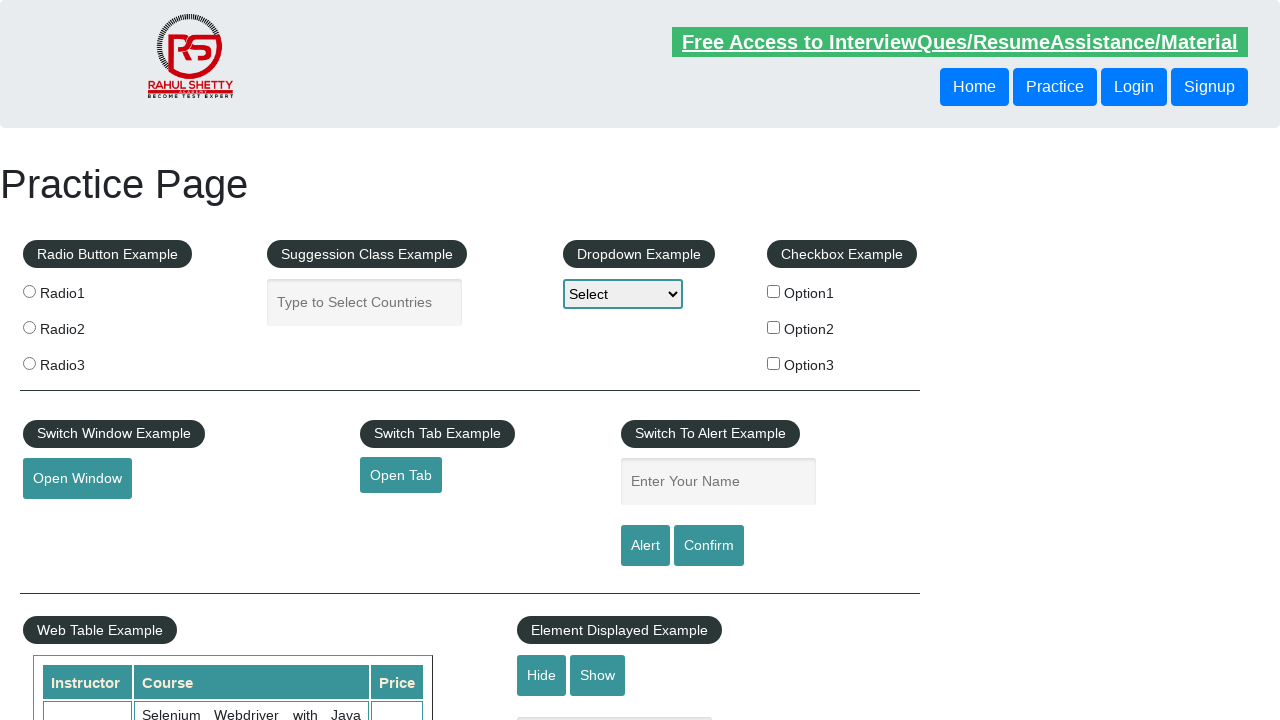

Waited for web table cells to load
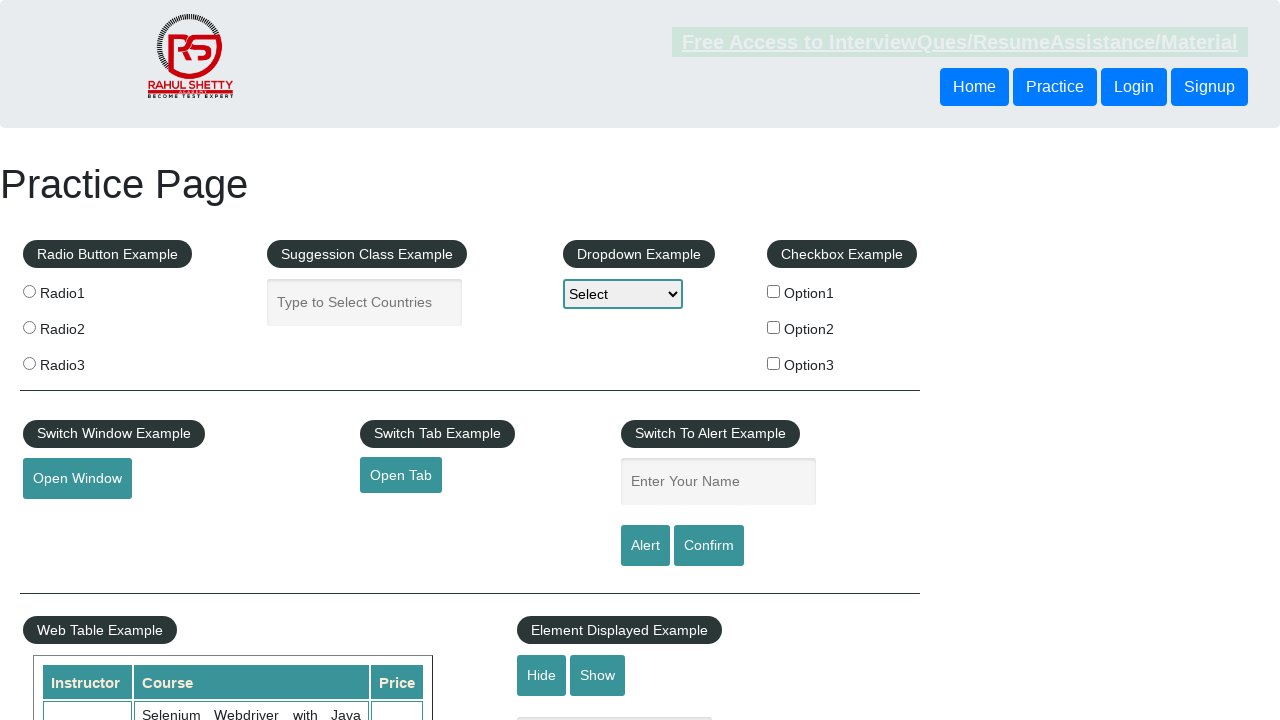

Verified table with course data is present
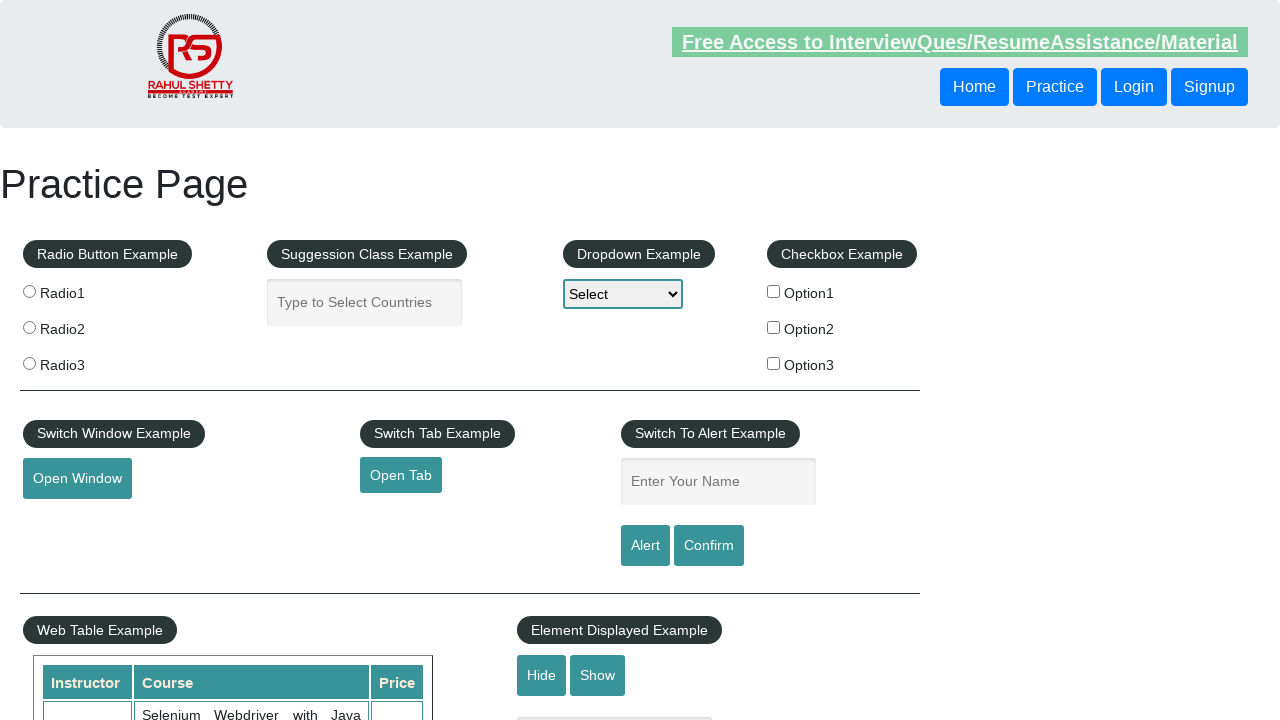

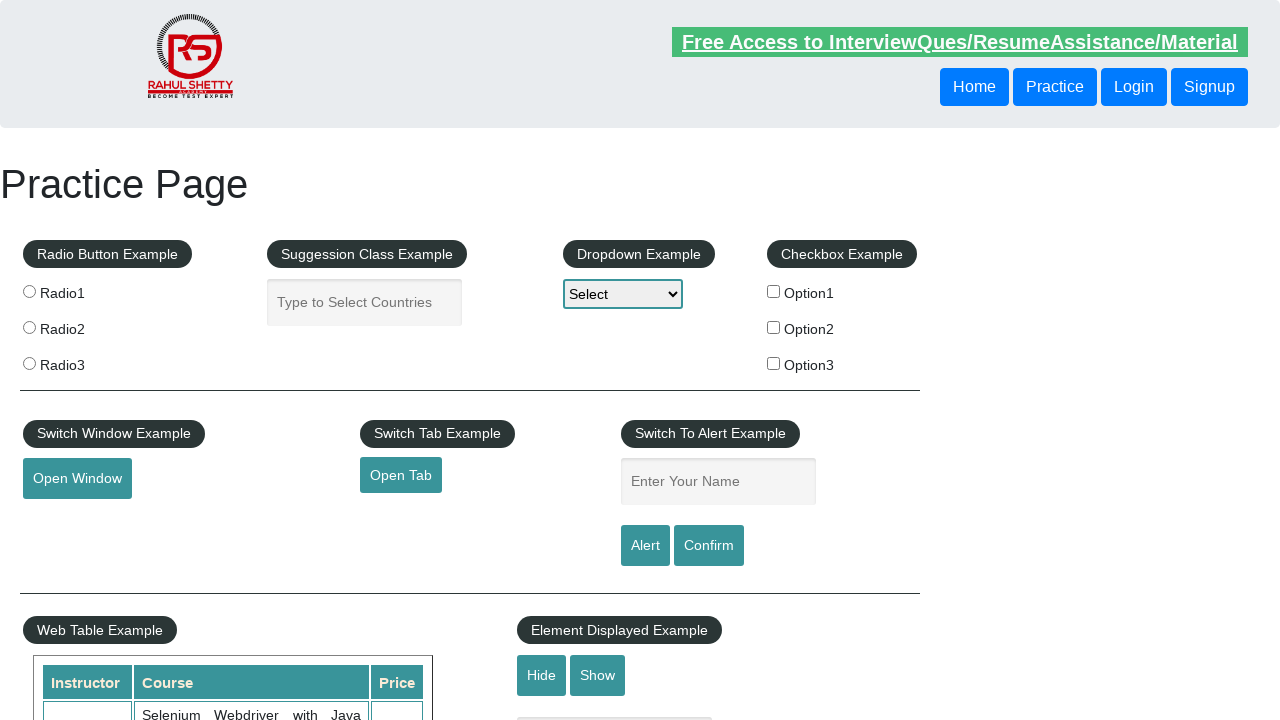